Tests the complete guest checkout flow on OpenCart demo site by adding a MacBook to cart, proceeding through checkout as a guest, filling in shipping/billing details, and confirming the order.

Starting URL: https://opencart-prf.exense.ch/

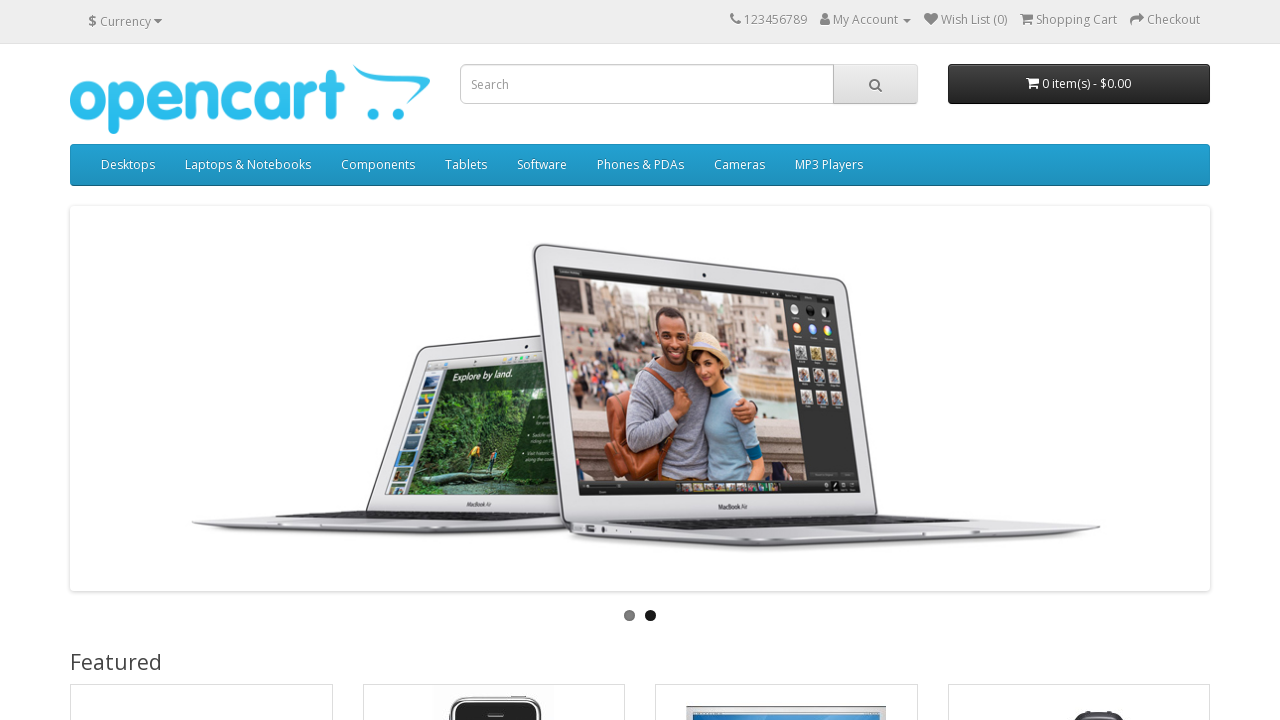

Clicked on MacBook product at (126, 360) on text=MacBook
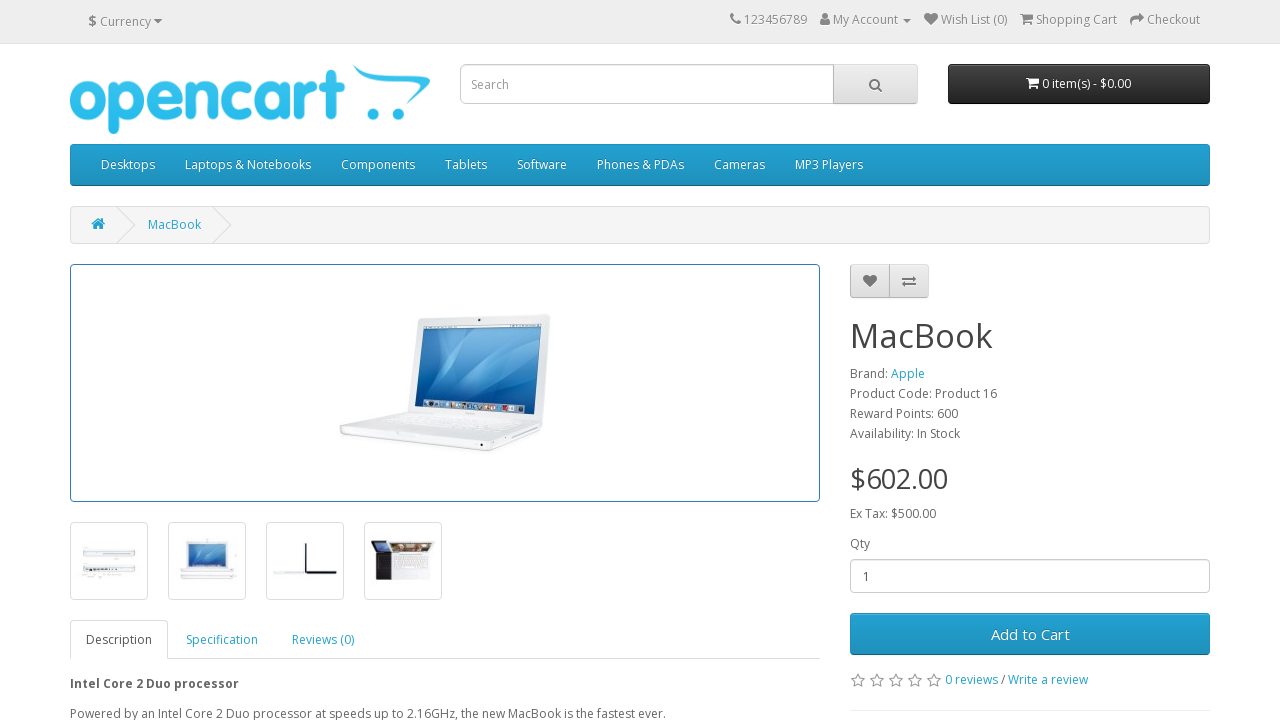

Waited for page to fully load (domcontentloaded)
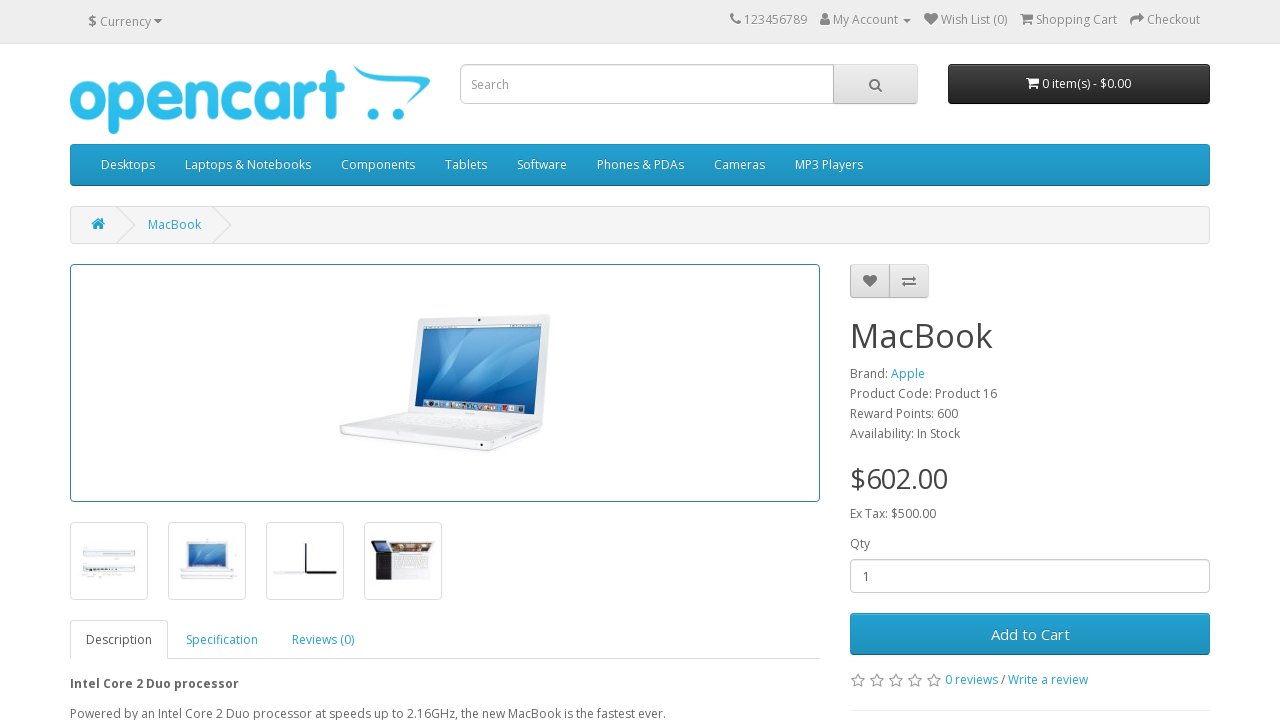

Clicked Add to Cart button at (1030, 634) on text=Add to Cart
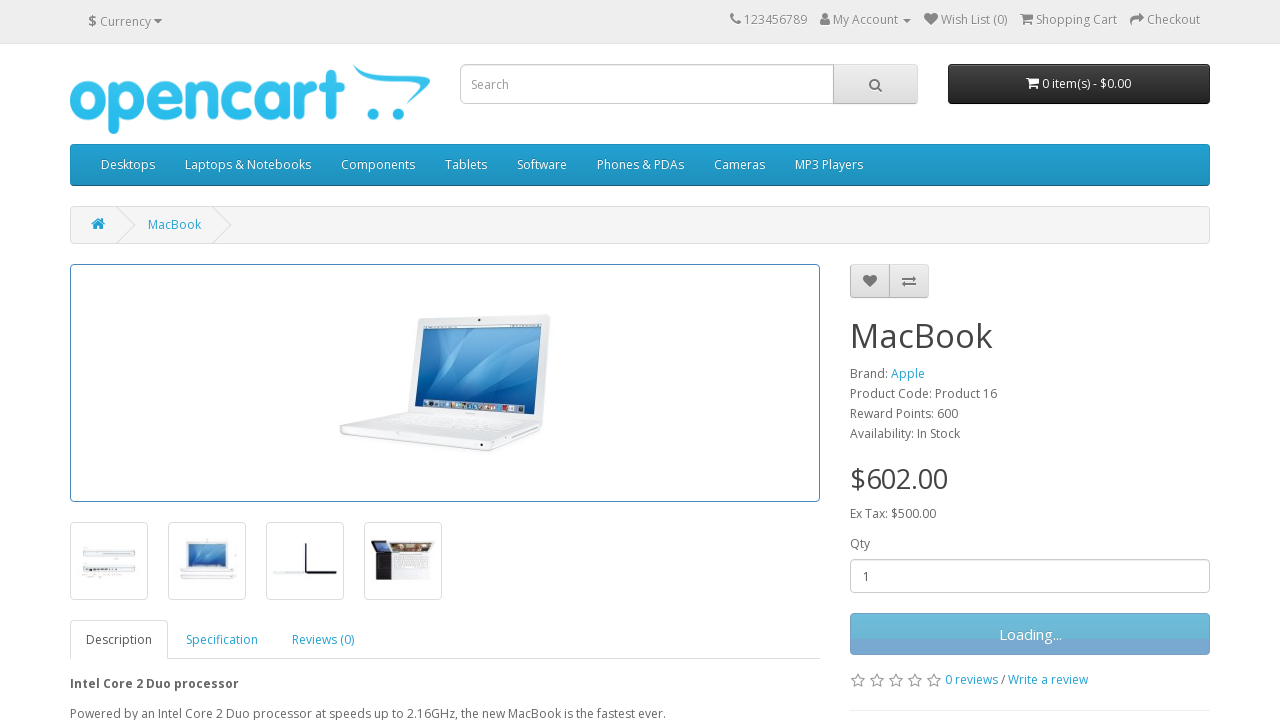

Opened cart dropdown showing 1 item at (1026, 83) on text=1 item
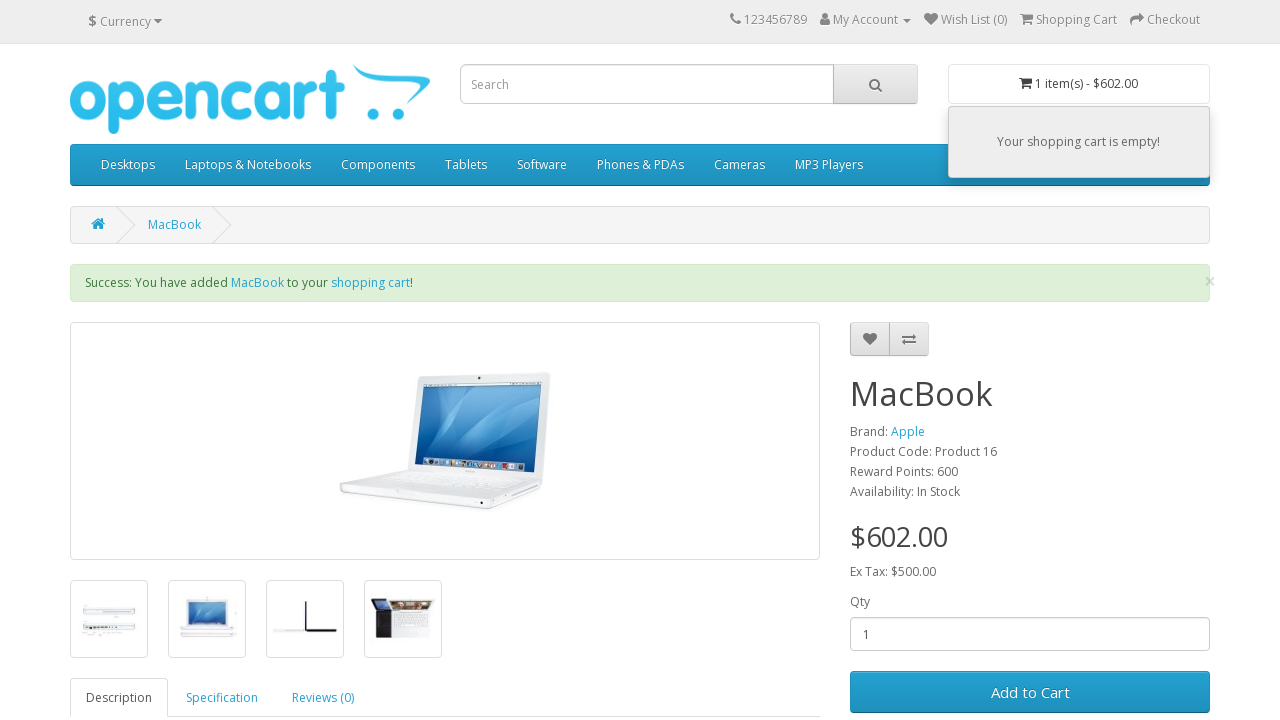

Clicked View Cart link at (1042, 338) on text=View Cart
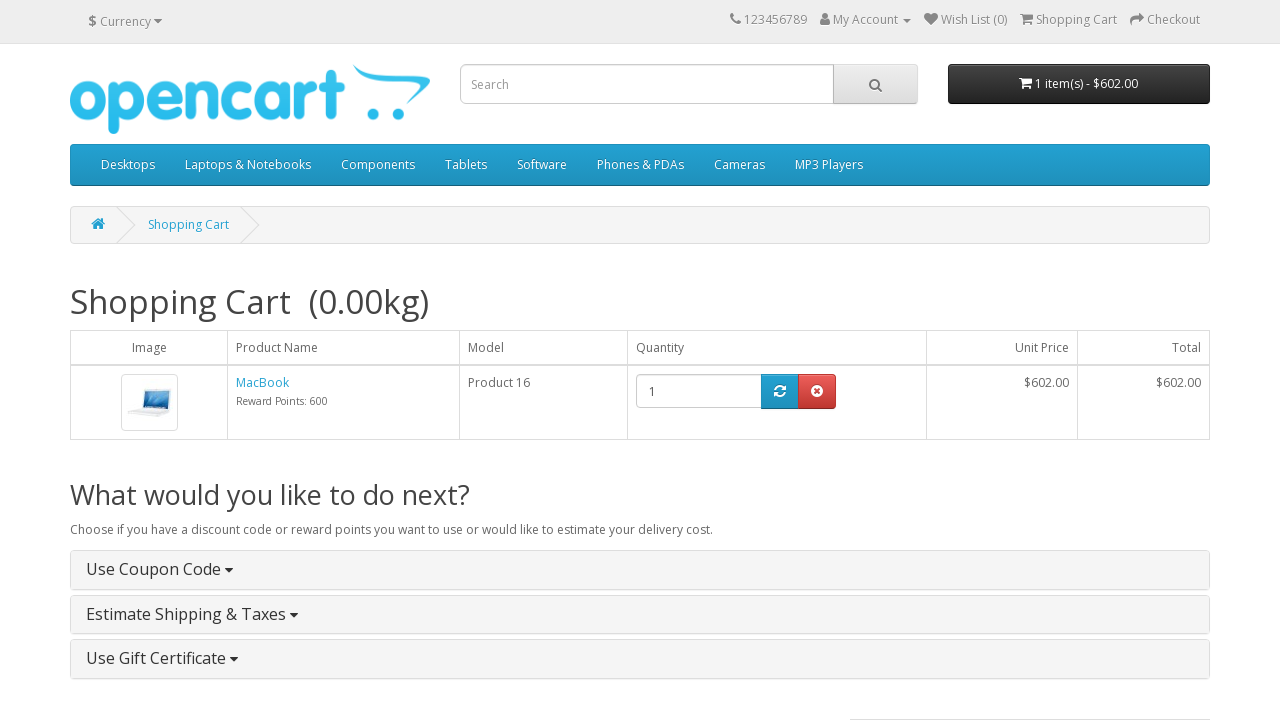

Clicked Checkout button at (1170, 415) on xpath=//a[text()='Checkout']
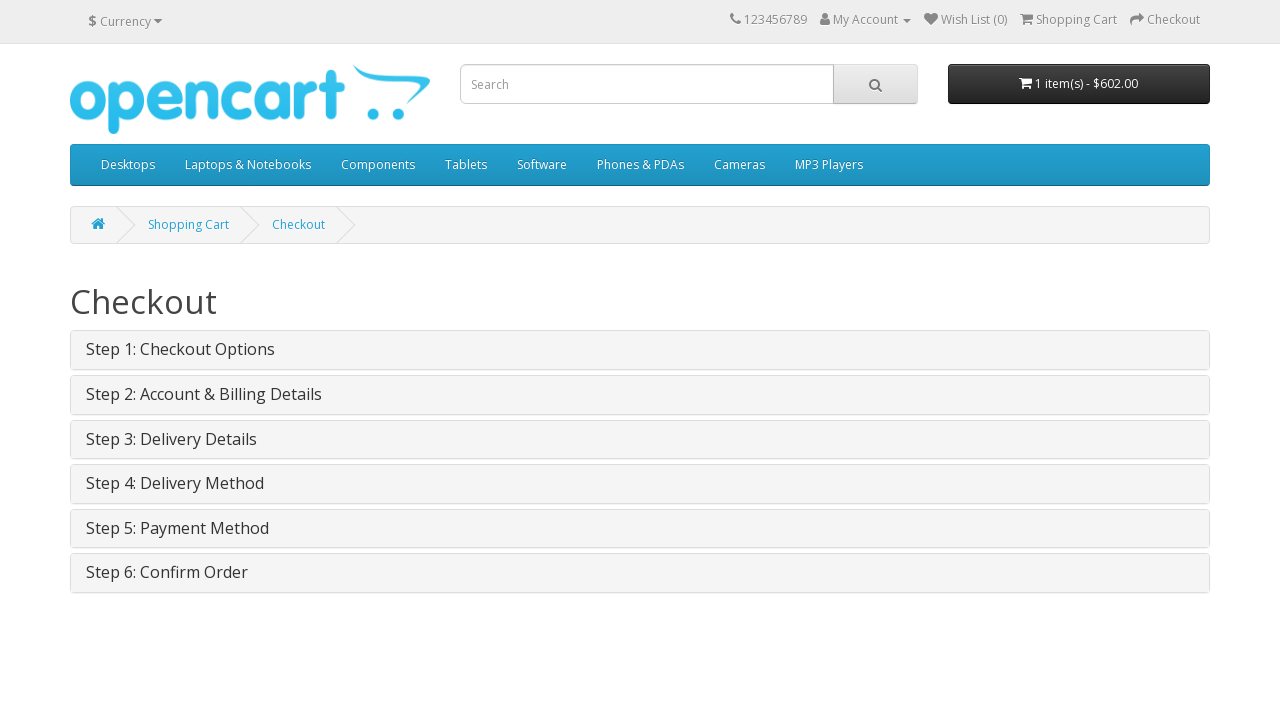

Selected Guest Checkout option at (140, 510) on text=Guest Checkout
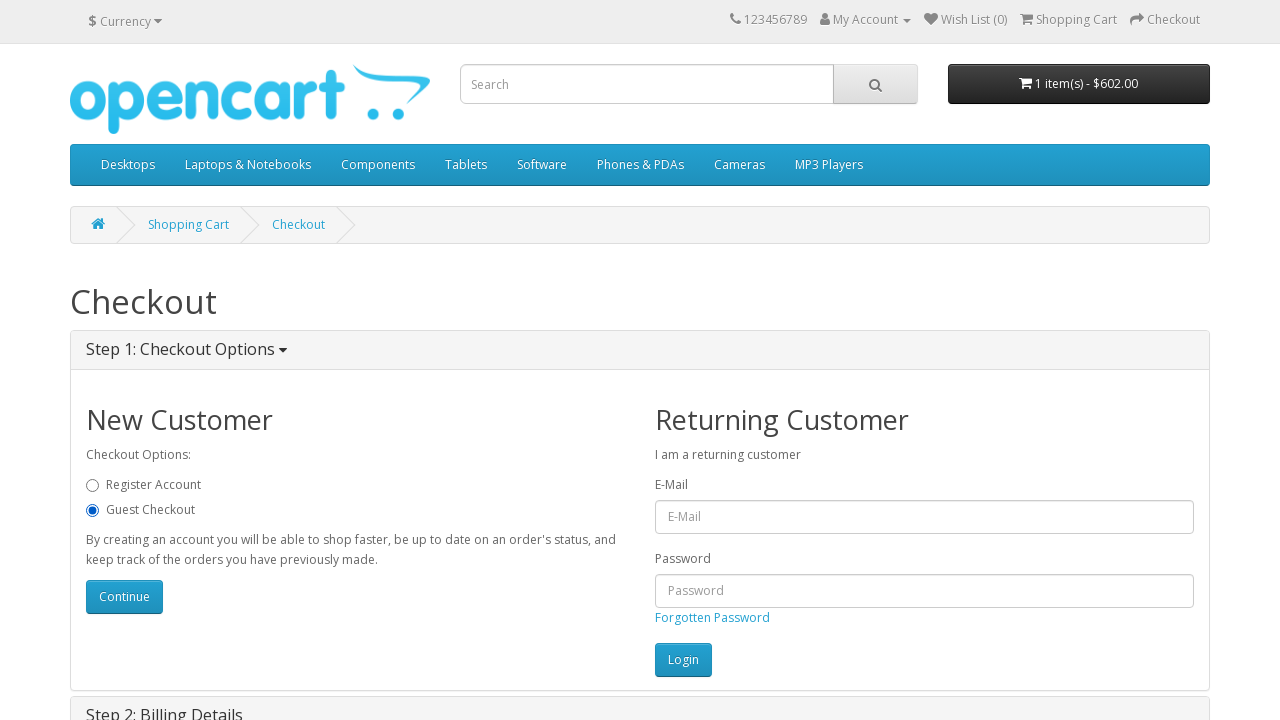

Waited for checkout page to fully load
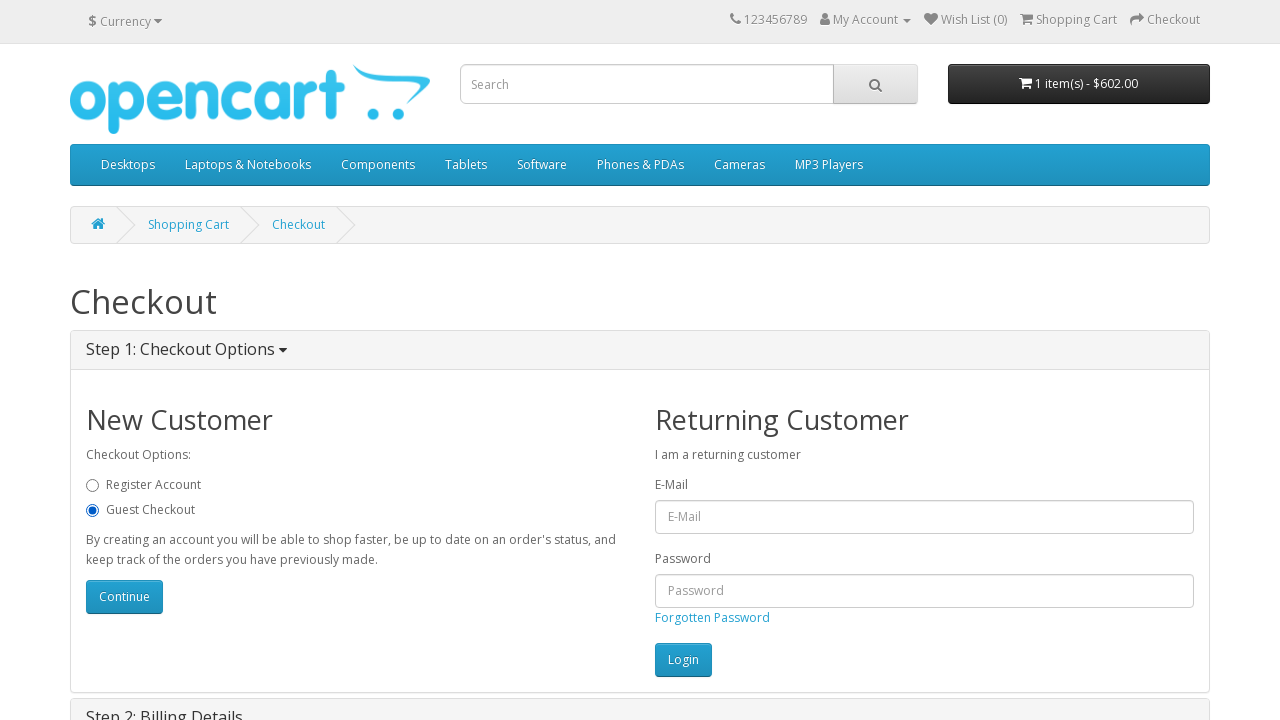

Waited 500ms for page elements to render
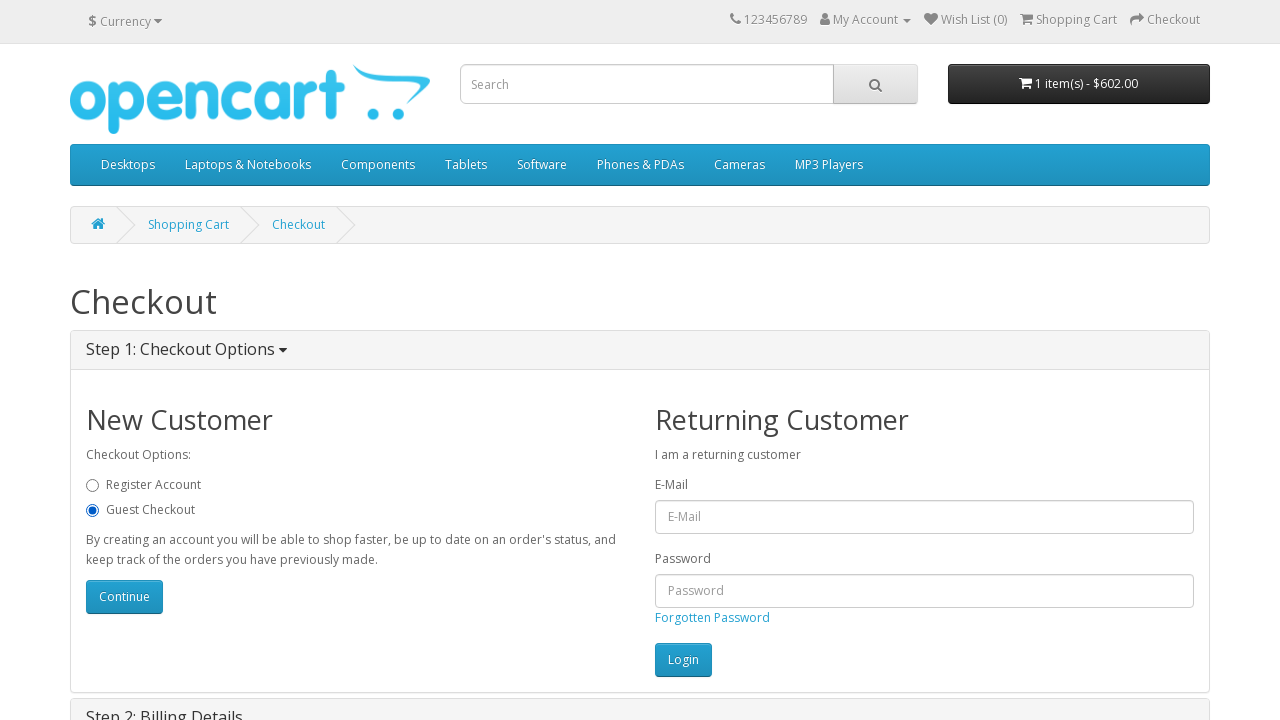

Clicked Continue button for account step at (124, 597) on #button-account
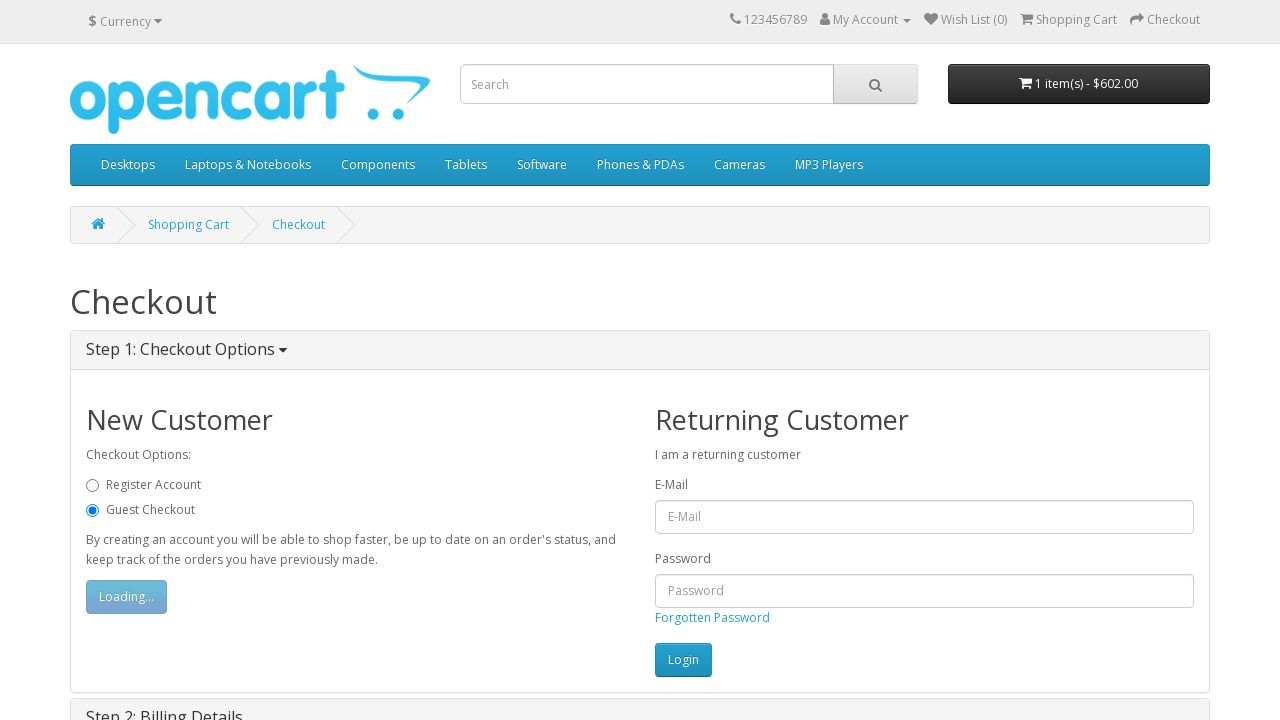

Entered first name 'Gustav' on #input-payment-firstname
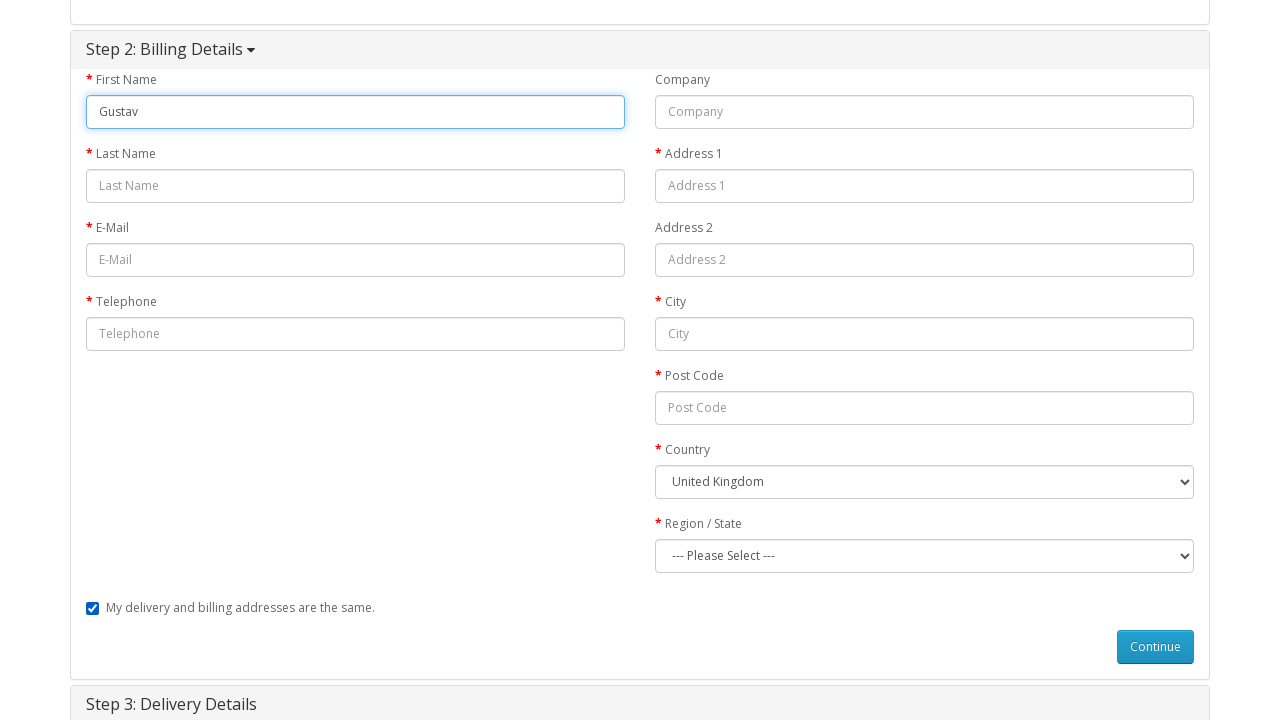

Entered last name 'Muster' on #input-payment-lastname
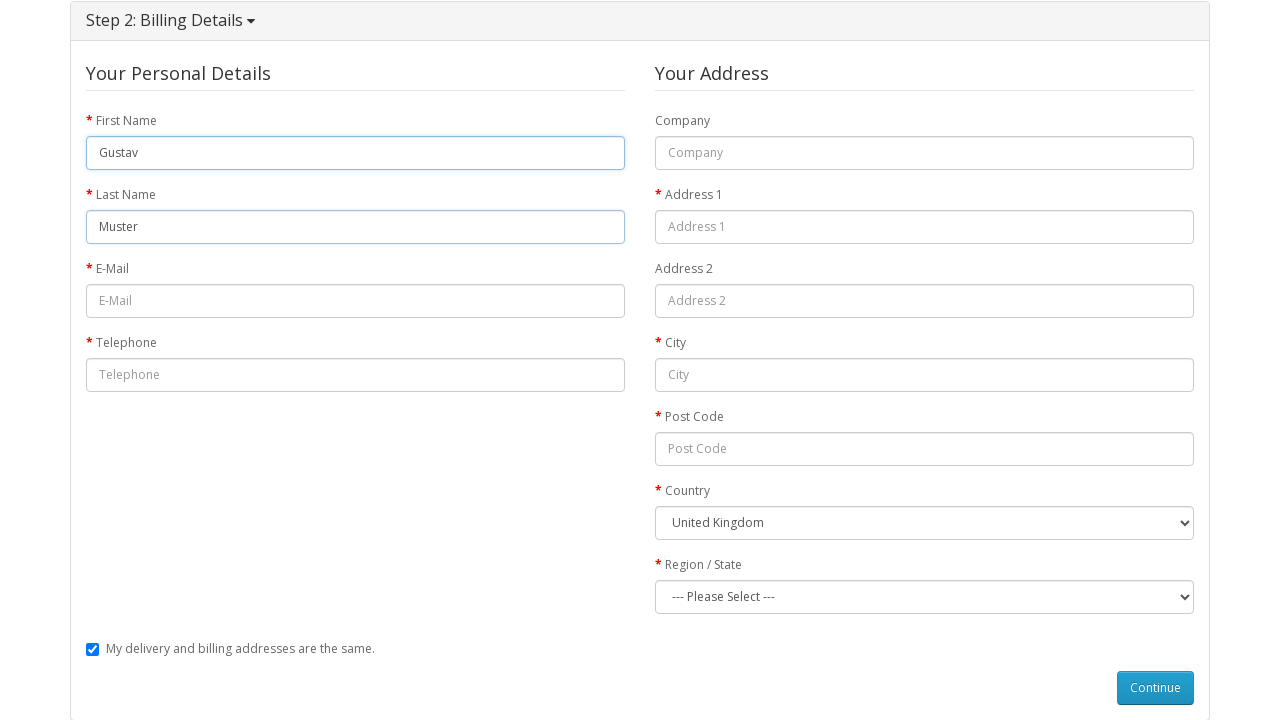

Entered email address 'customer@opencart.demo' on #input-payment-email
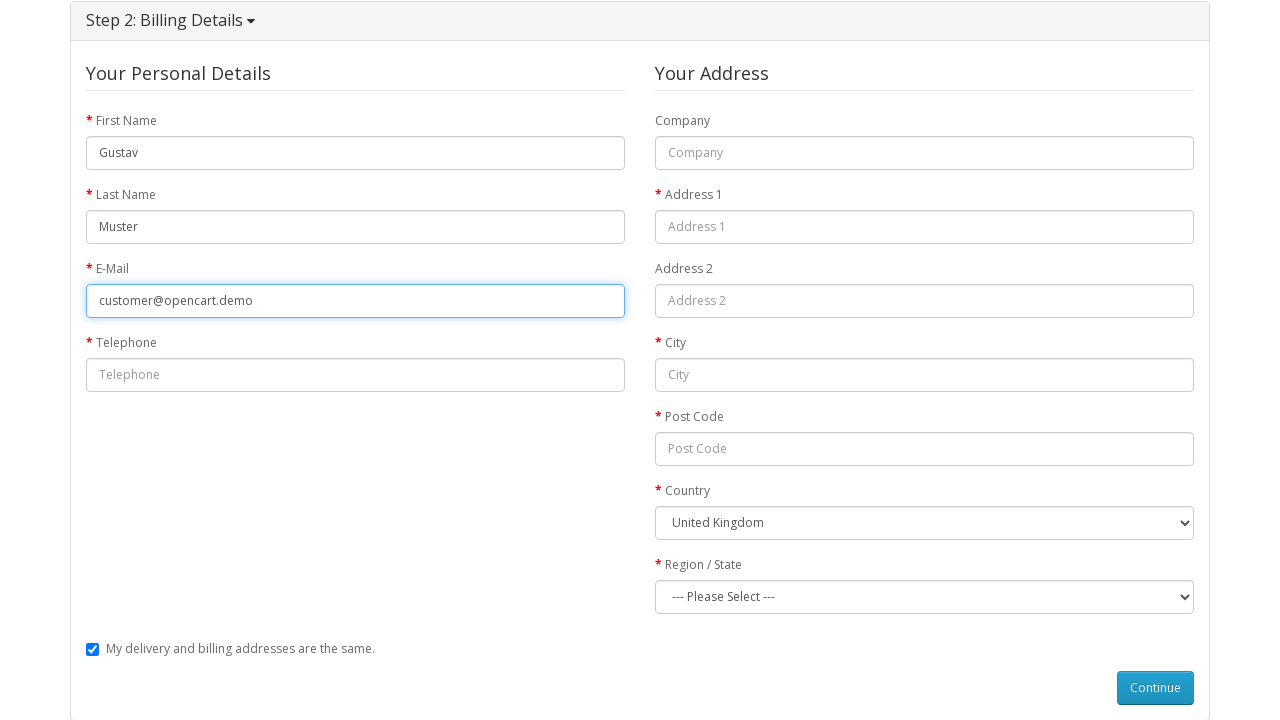

Entered telephone number '+41777777777' on #input-payment-telephone
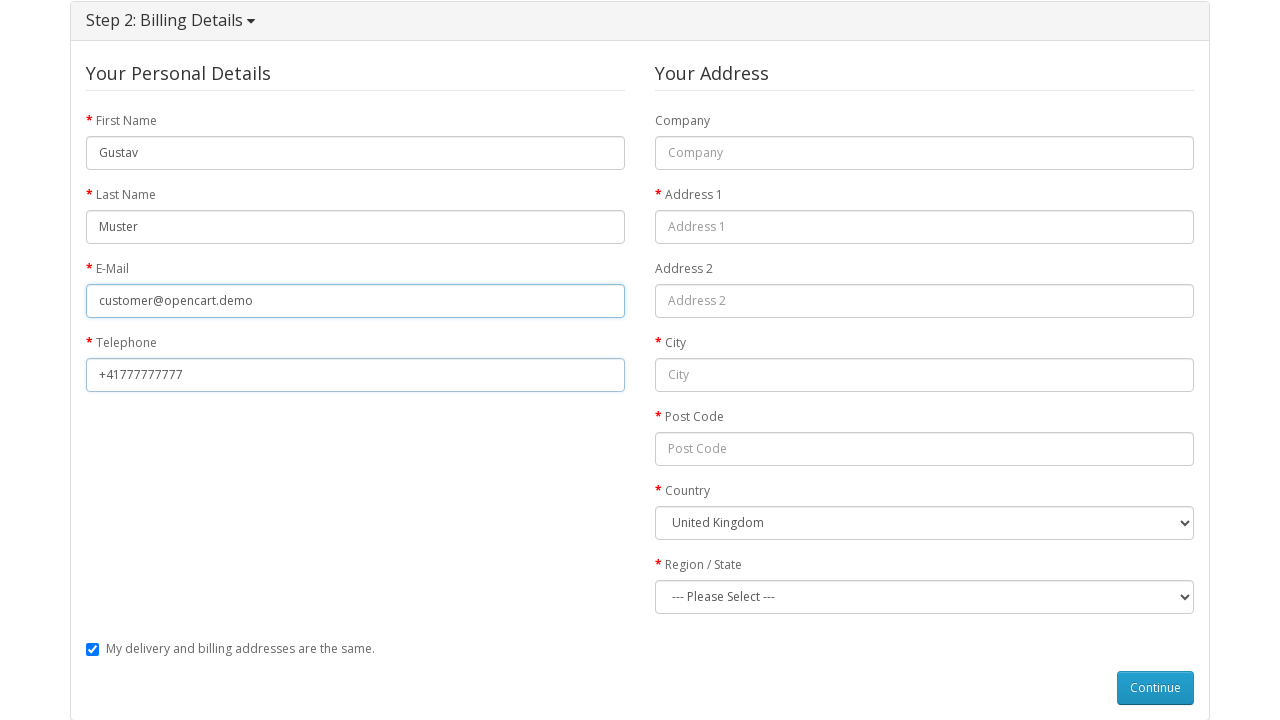

Entered street address 'Bahnhofstrasse 1' on #input-payment-address-1
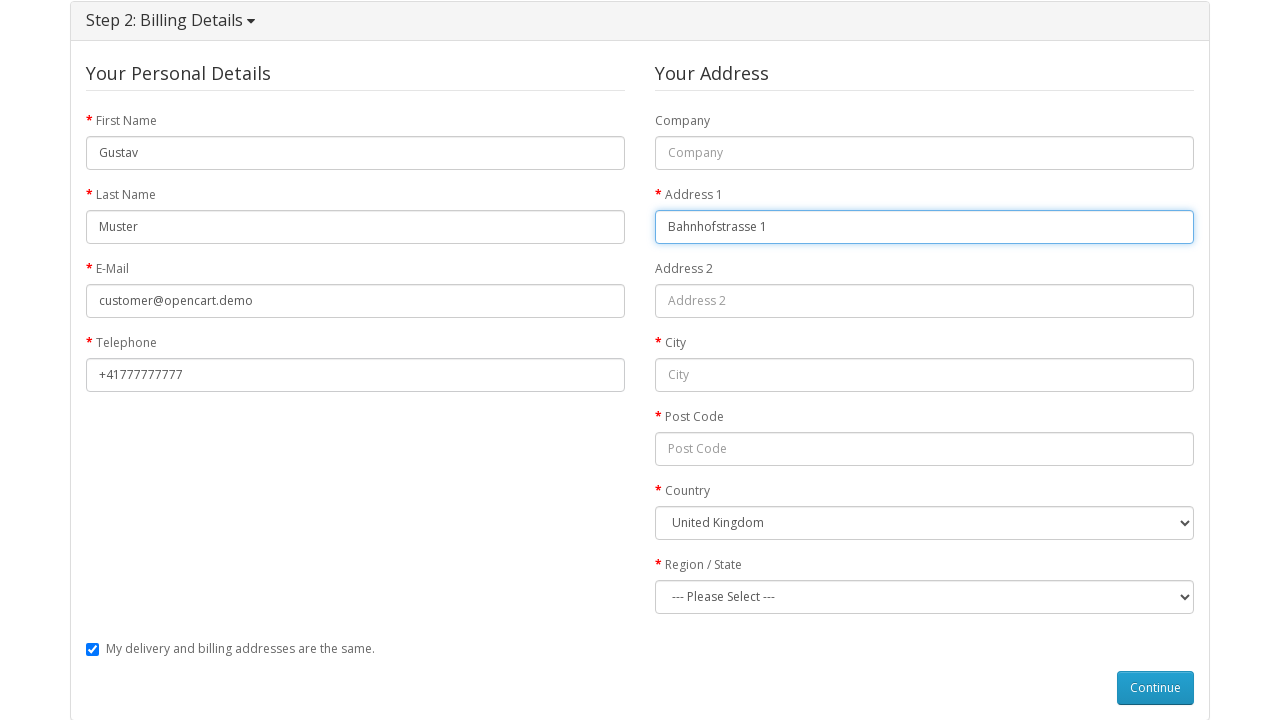

Entered city 'Zurich' on #input-payment-city
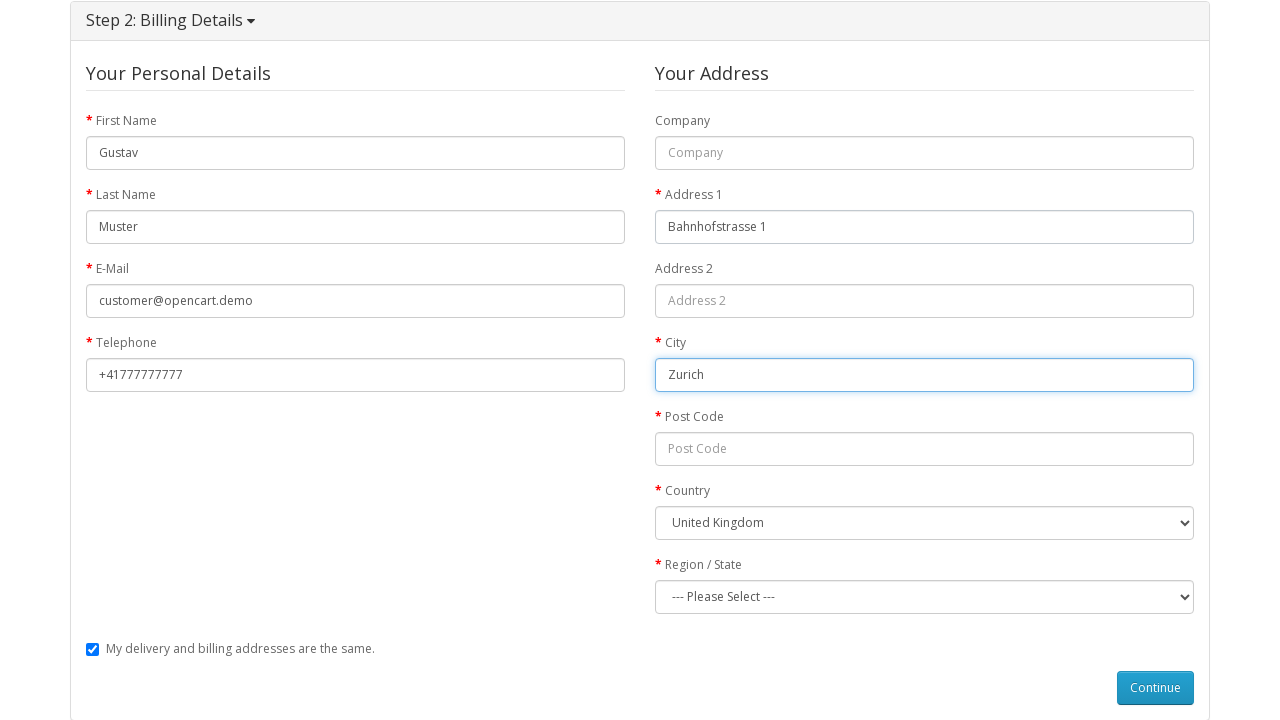

Entered postal code '8001' on #input-payment-postcode
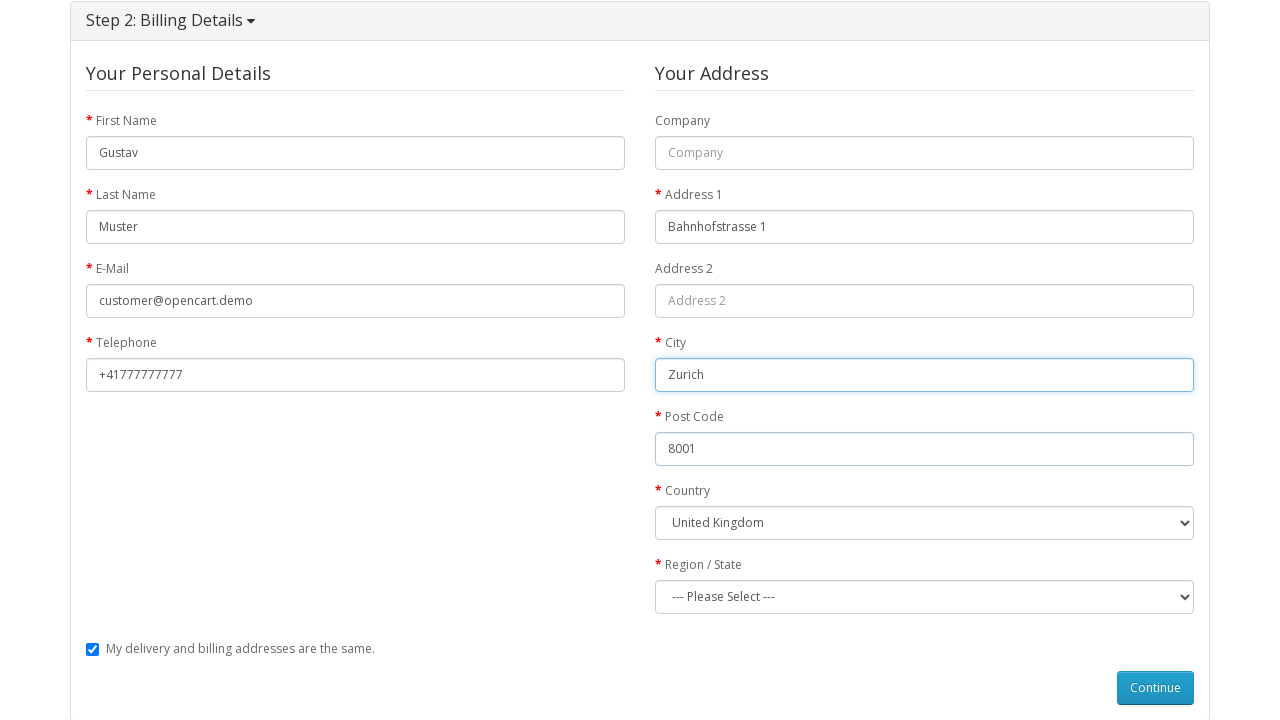

Selected country 'Switzerland' on #input-payment-country
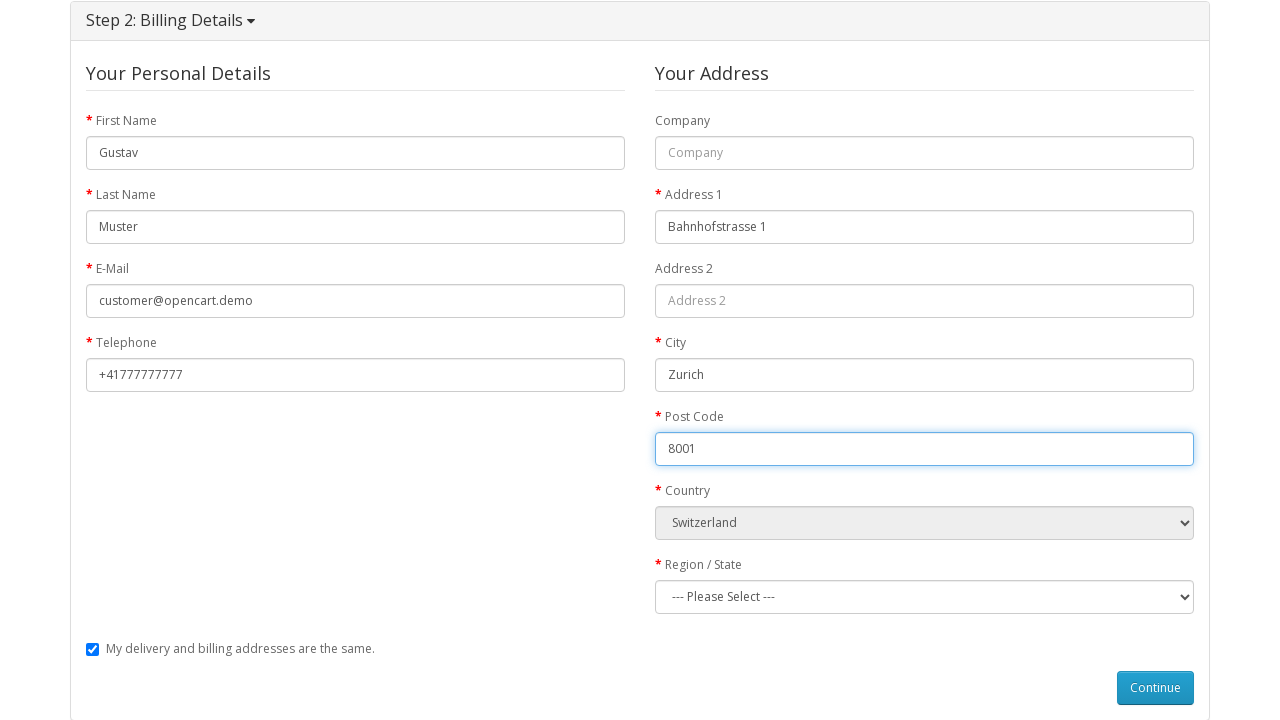

Selected region 'Zürich' on #input-payment-zone
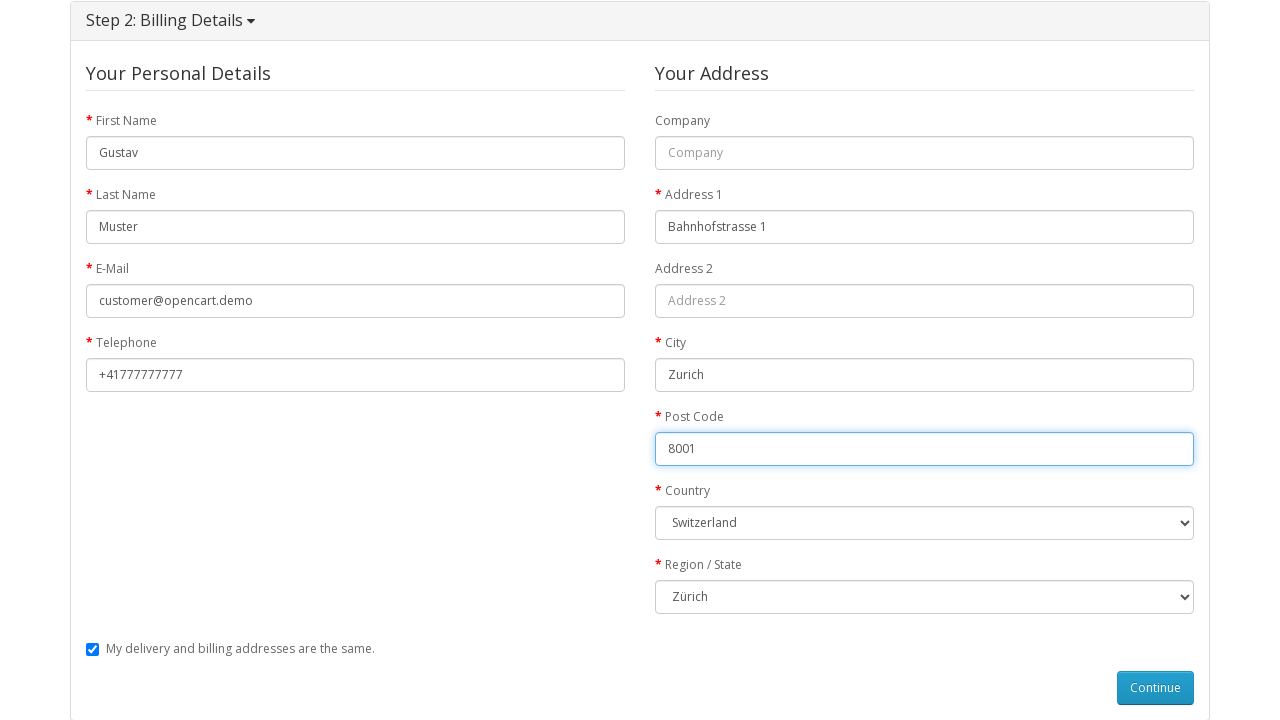

Clicked Continue button to proceed with guest details at (1156, 688) on #button-guest
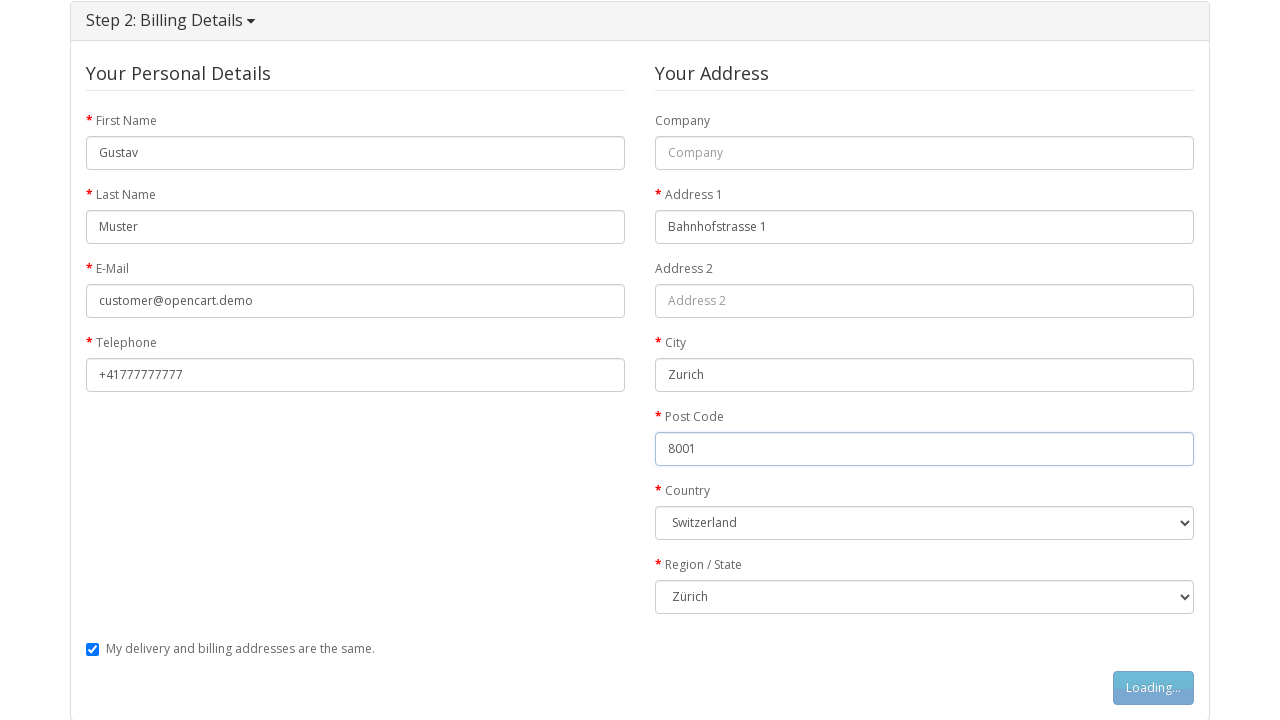

Clicked Continue button for shipping method selection at (1156, 445) on #button-shipping-method
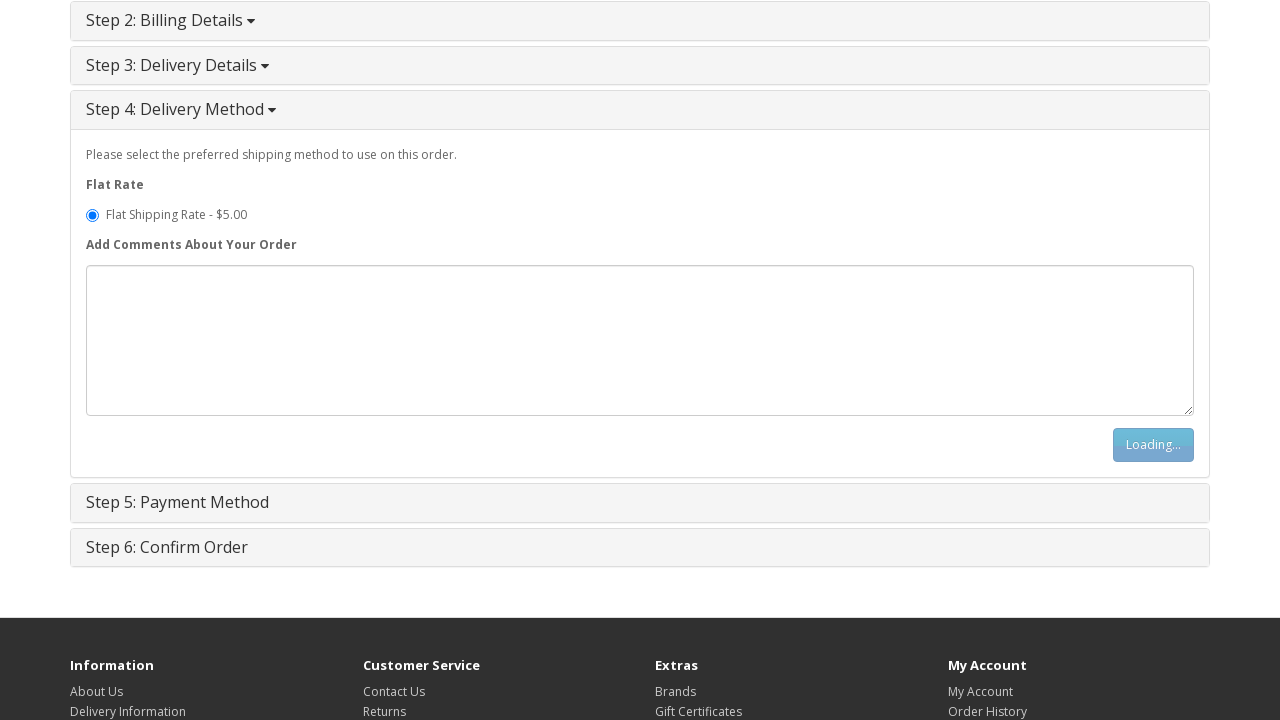

Checked agreement to terms and conditions at (1102, 456) on xpath=//input[@name='agree']
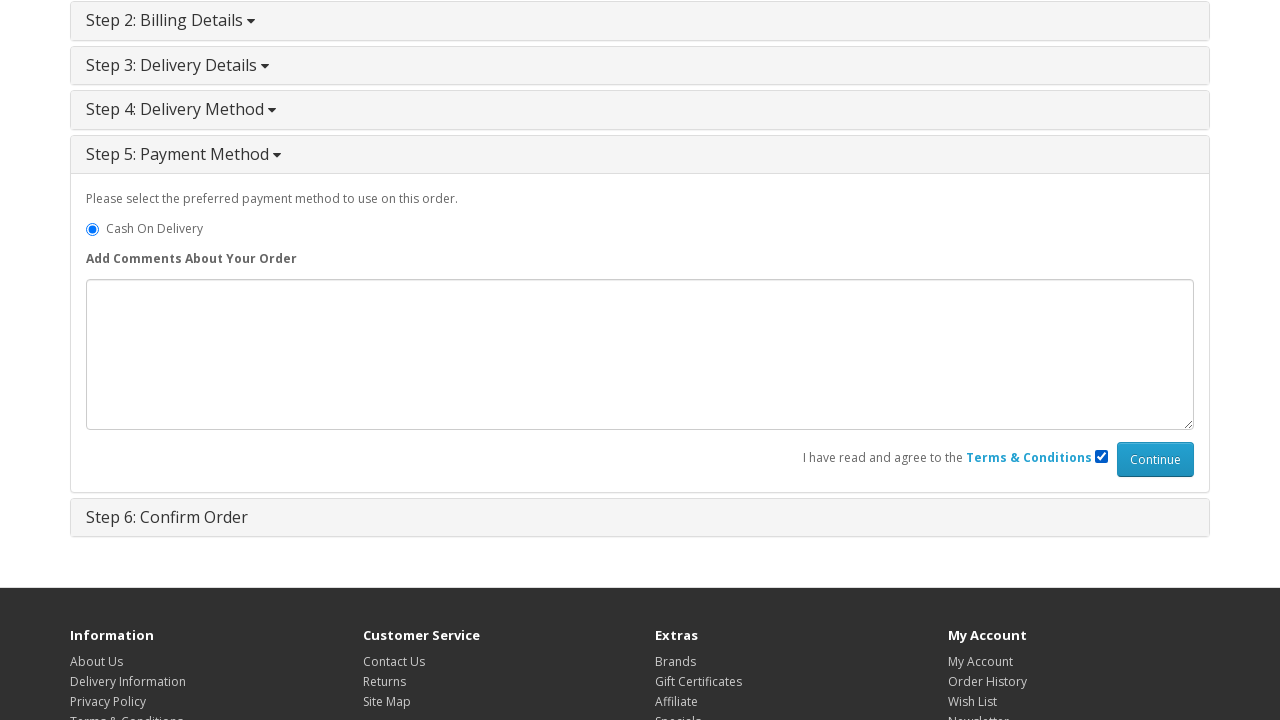

Clicked Continue button for payment method at (1156, 460) on #button-payment-method
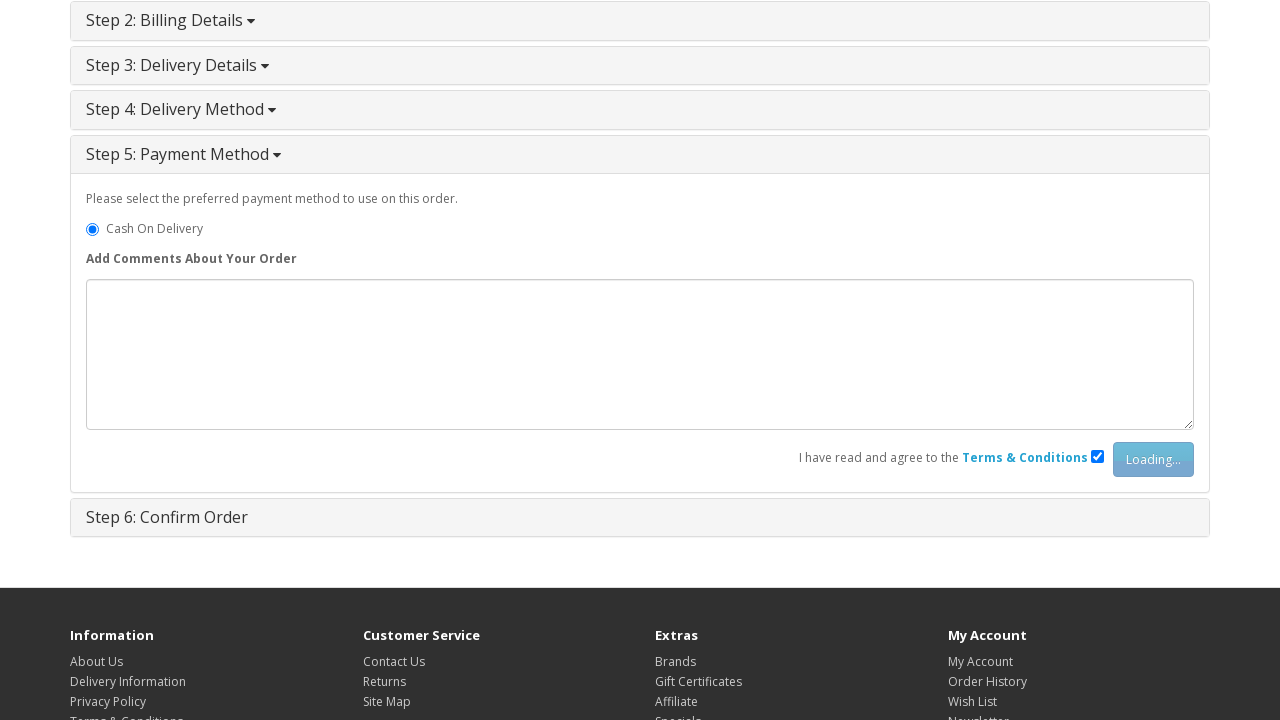

Clicked Confirm Order button at (1139, 456) on #button-confirm
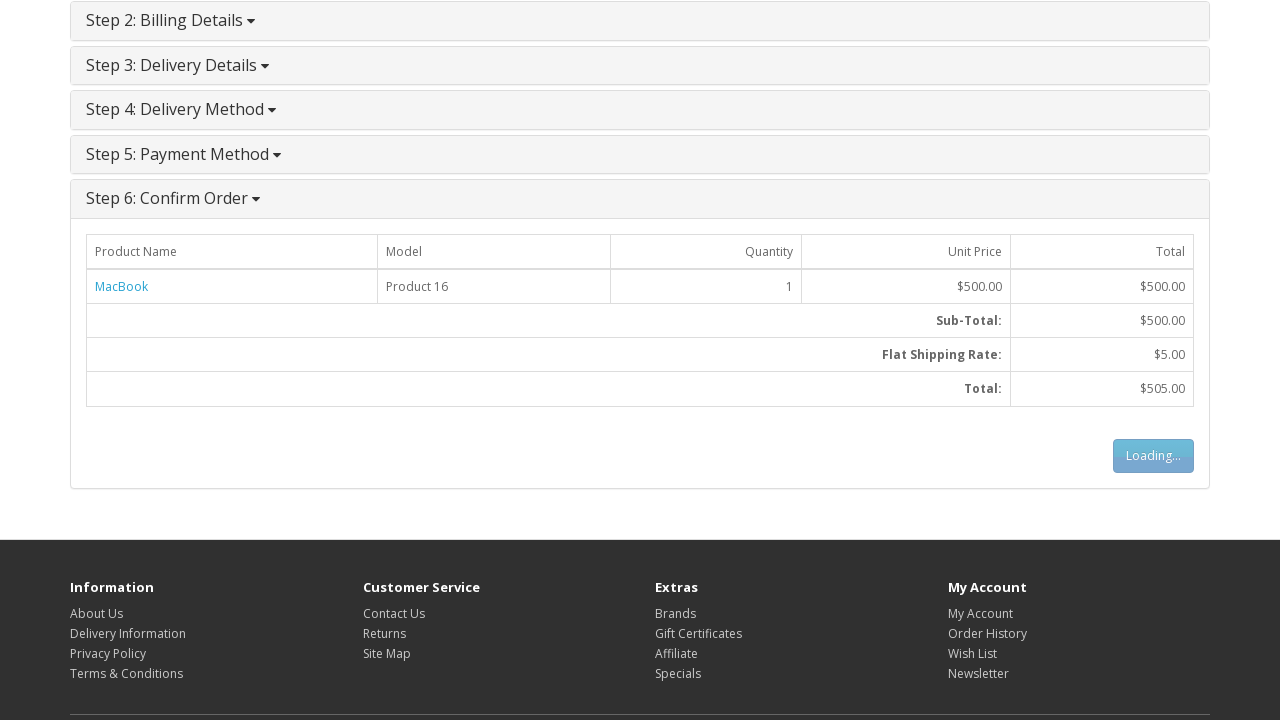

Order confirmation message 'Your order has been placed!' is now visible
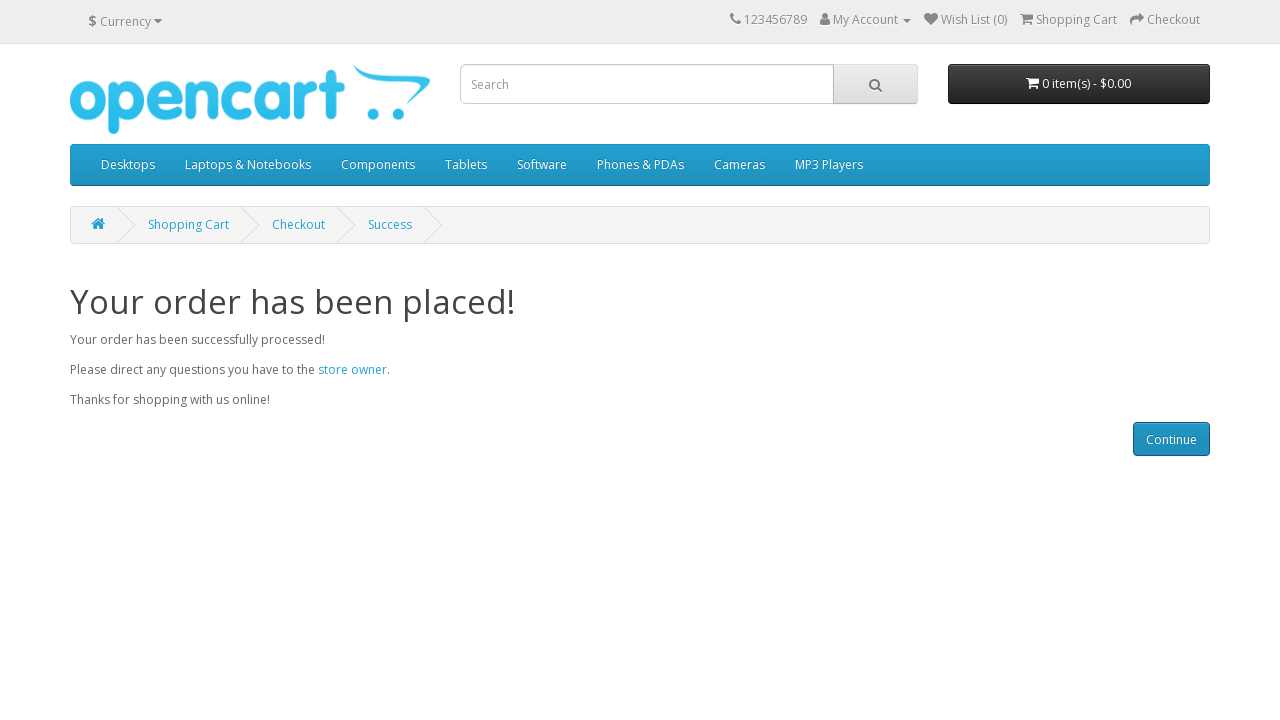

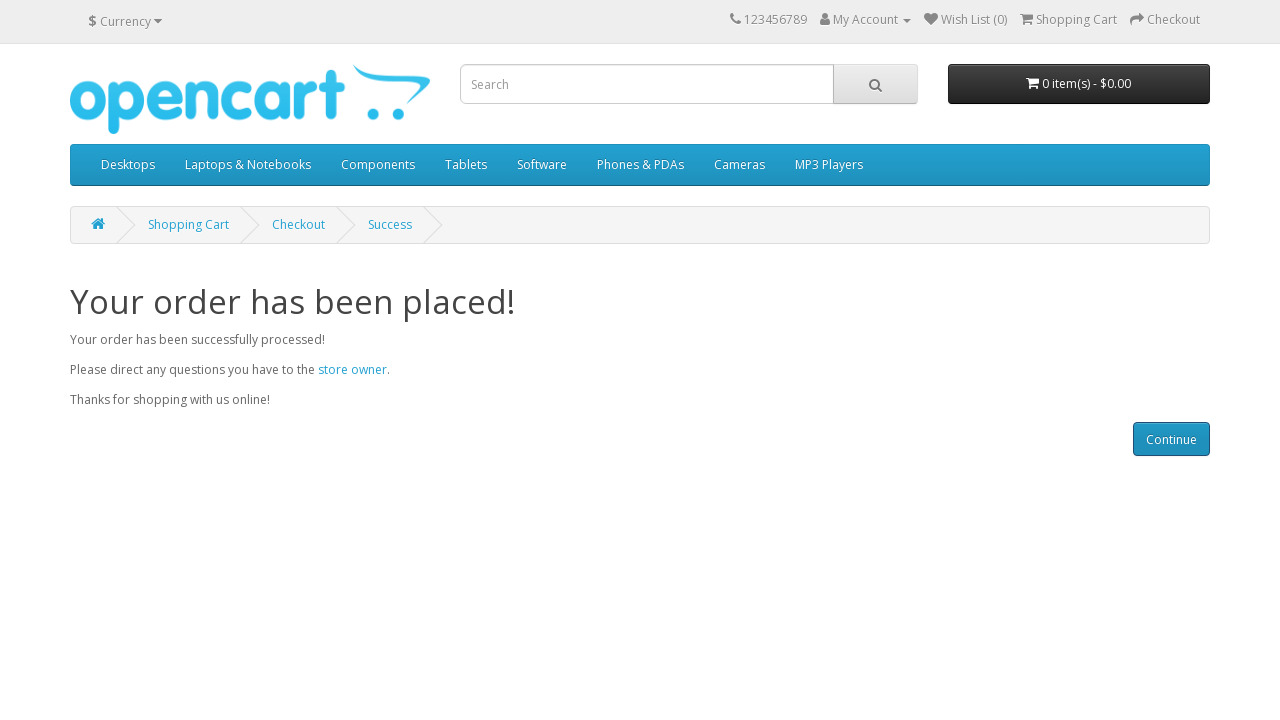